Navigates to a demo table page and interacts with a data table to verify structure counts, check the last row columns, and find the tallest structure by parsing table data

Starting URL: https://www.techlistic.com/p/demo-selenium-practice.html

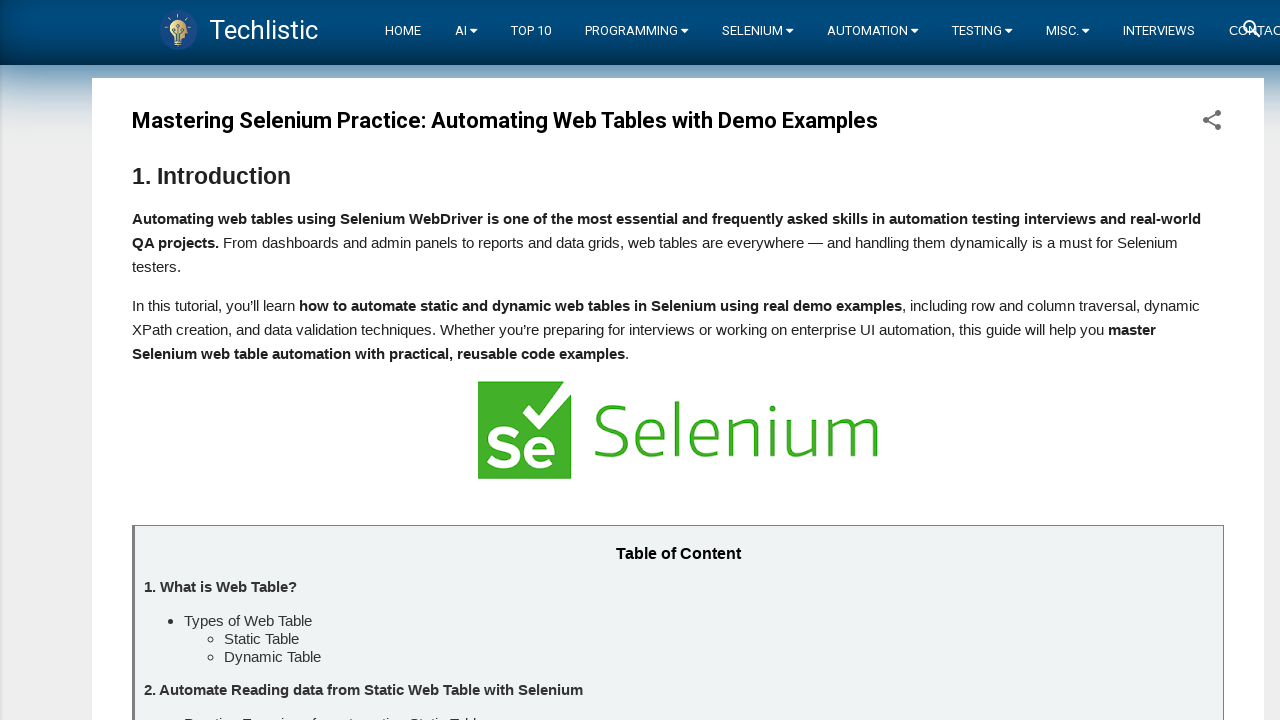

Scrolled down 850px to view the table
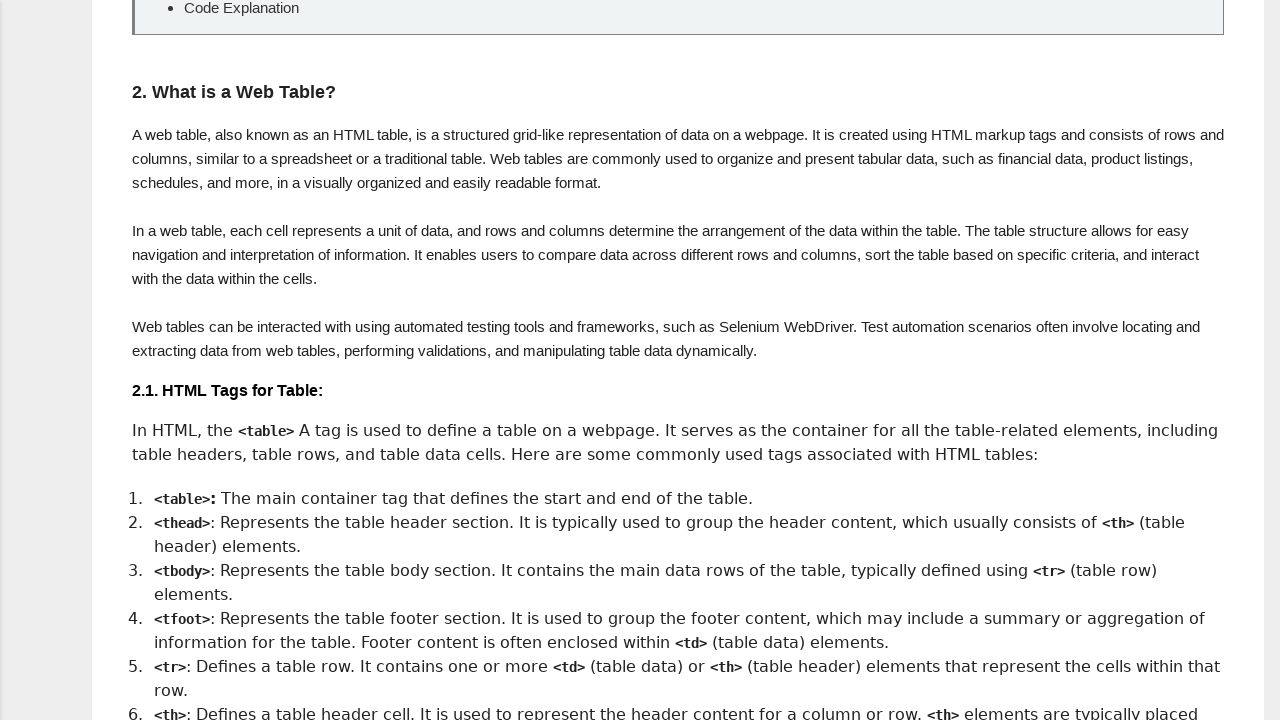

Table with class 'tsc_table_s13' loaded and visible
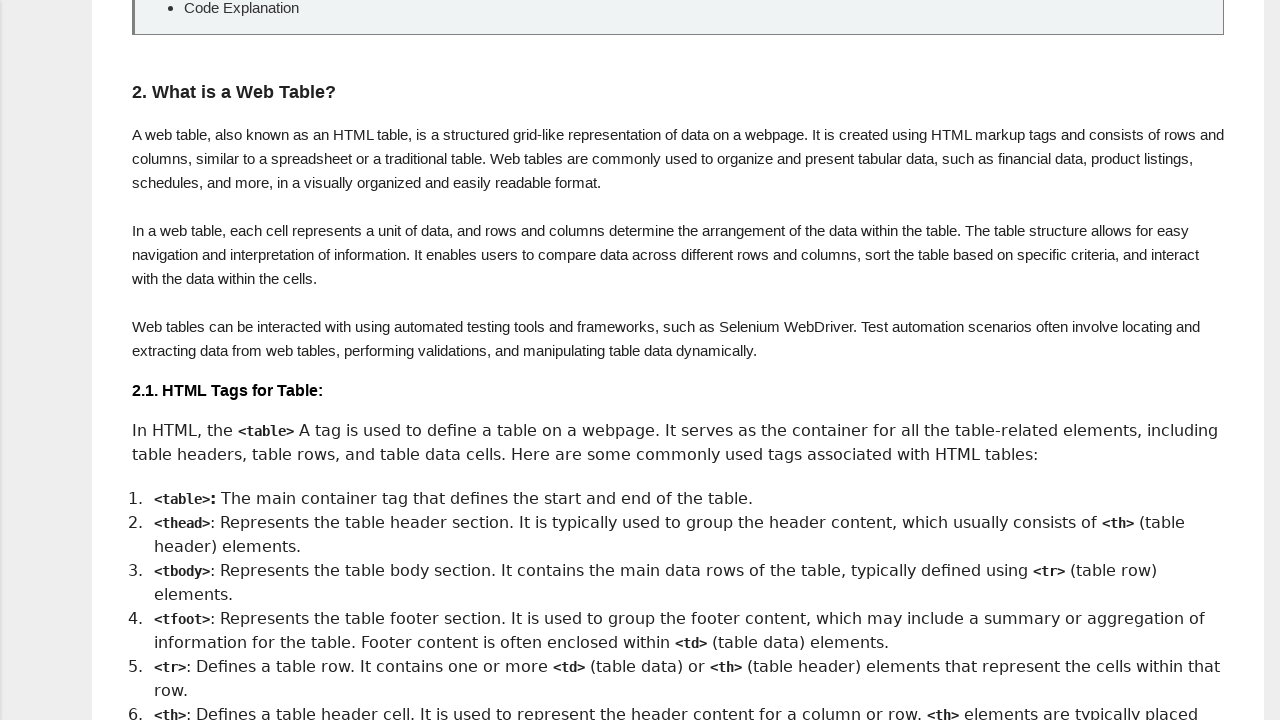

Retrieved all table body rows: 4 structure rows found
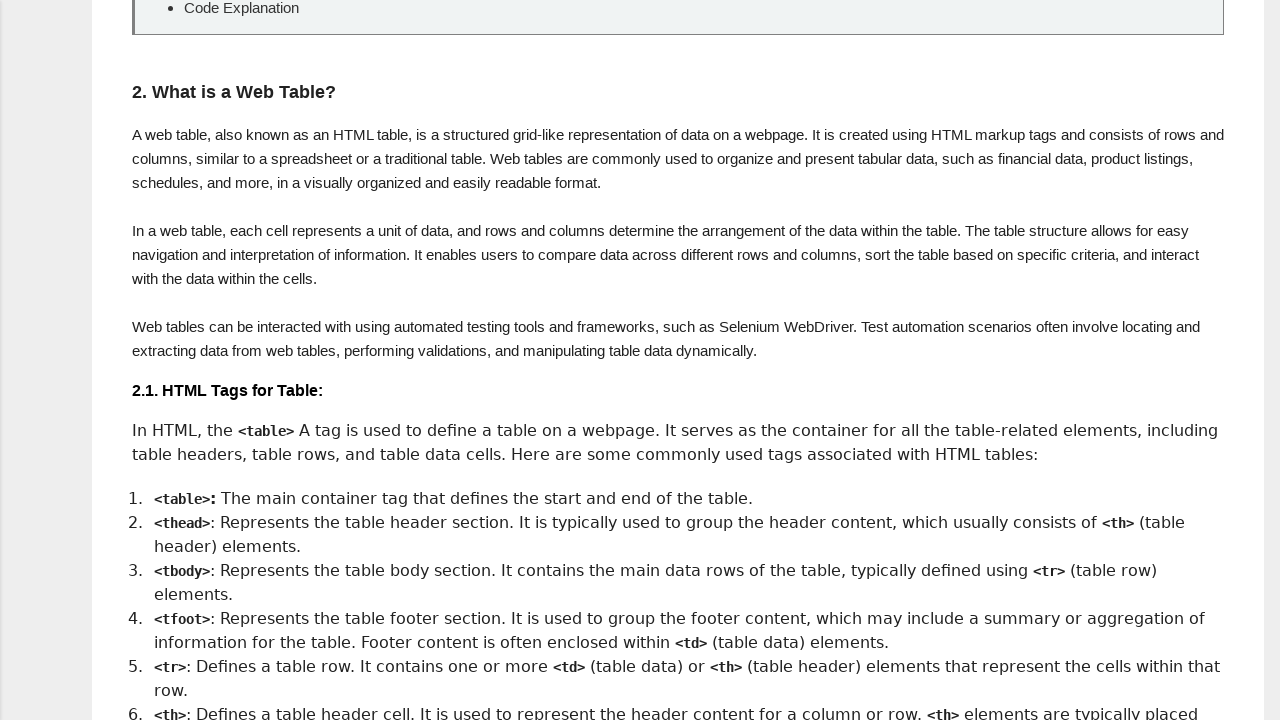

Retrieved all table header columns: 7 columns found
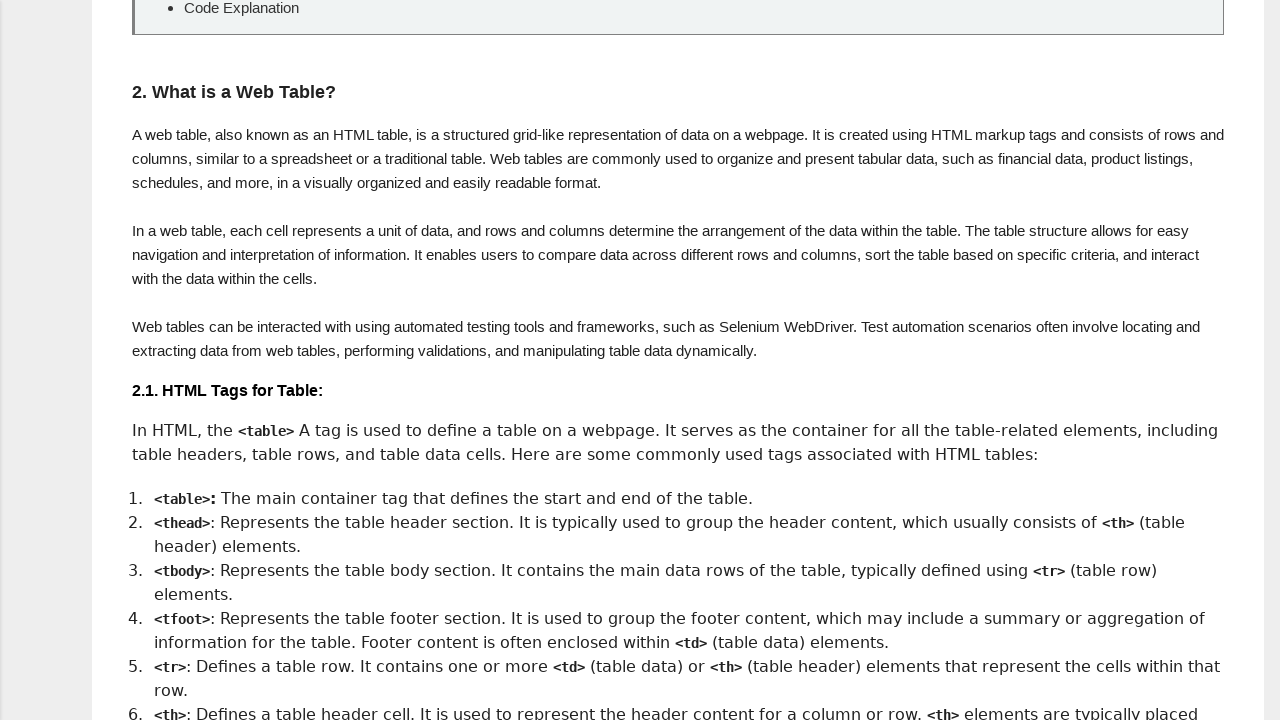

Printed all table data for all rows
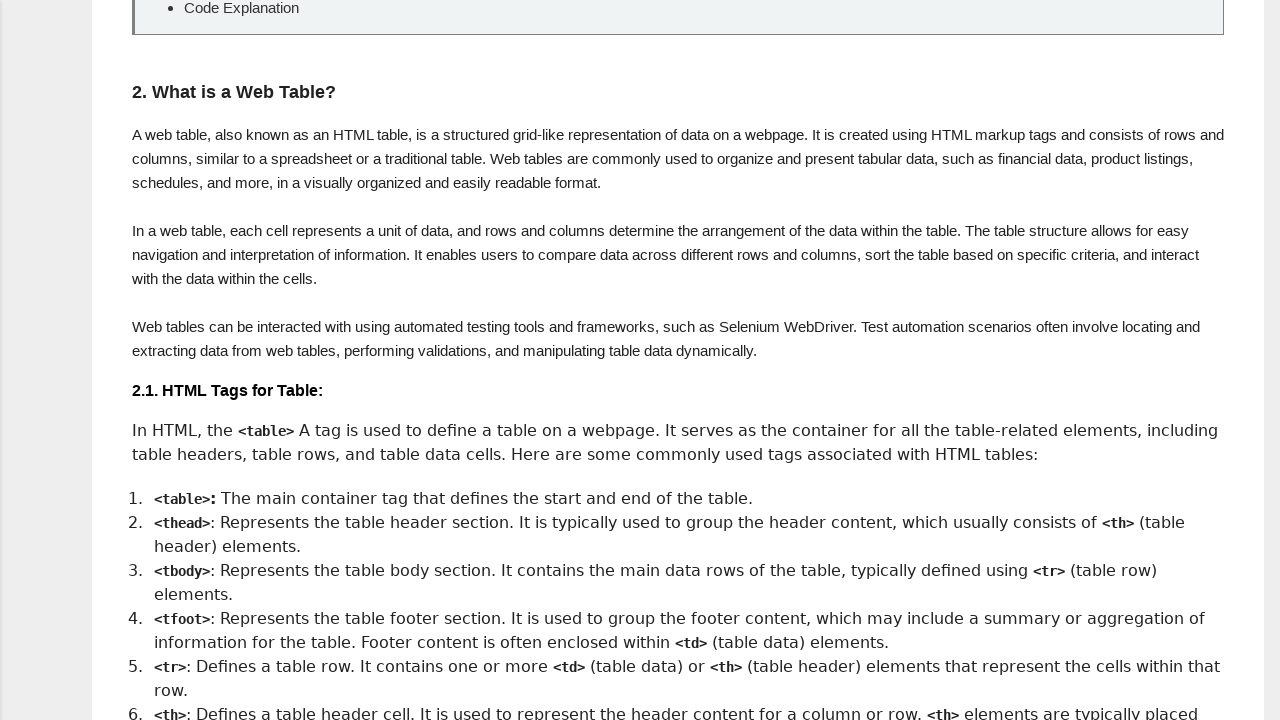

Retrieved footer row headers and data
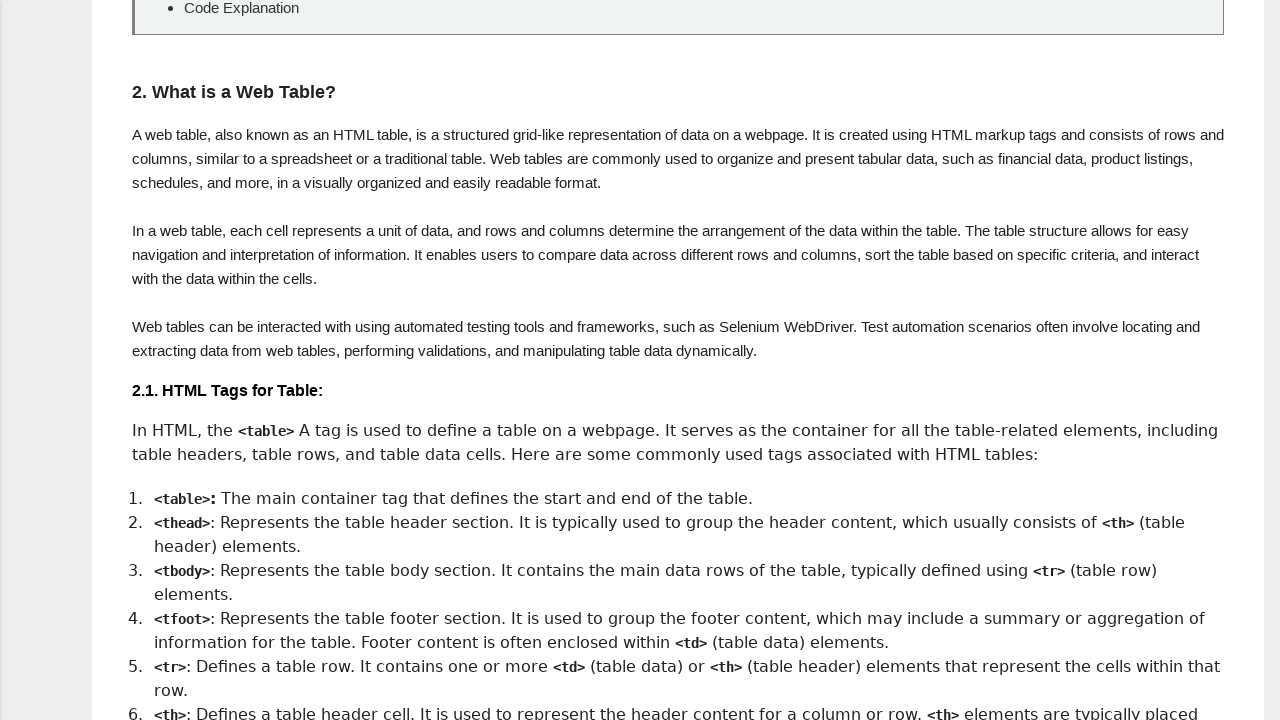

Verified last row (footer) has 2 columns
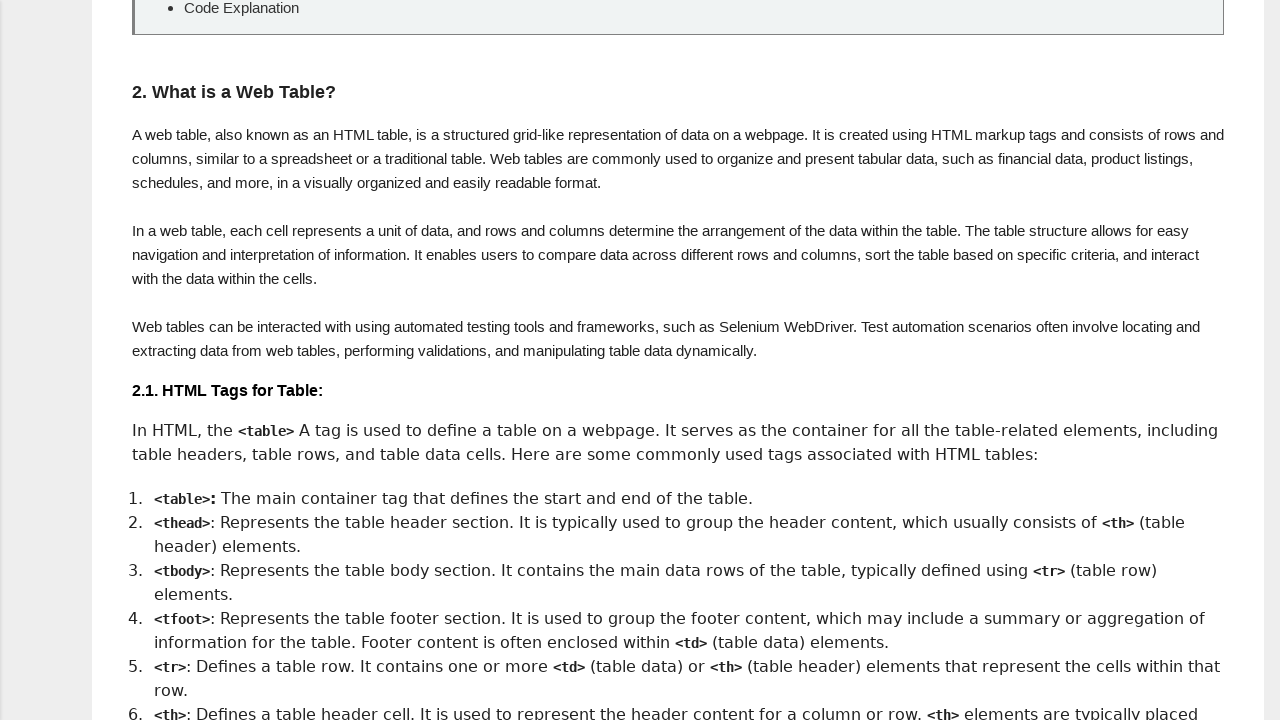

Parsed height values from table for 4 structures
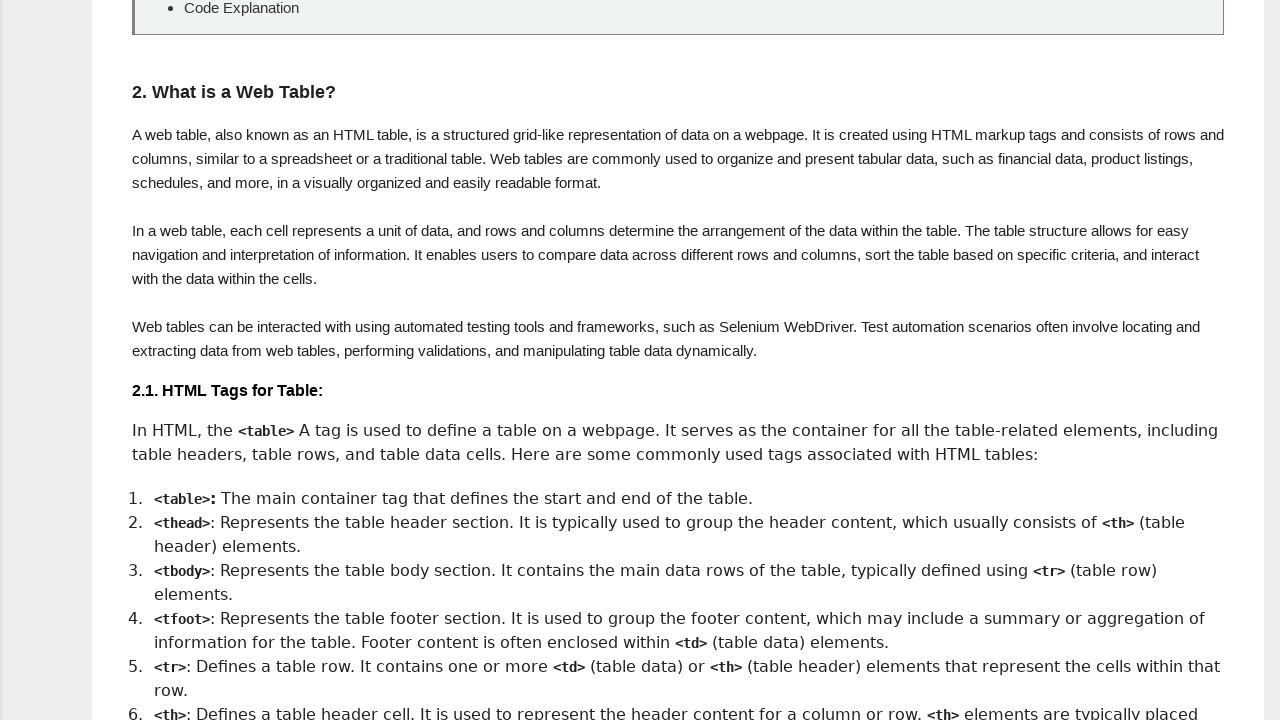

Identified tallest structure: Burj Khalifa with height 829.0m
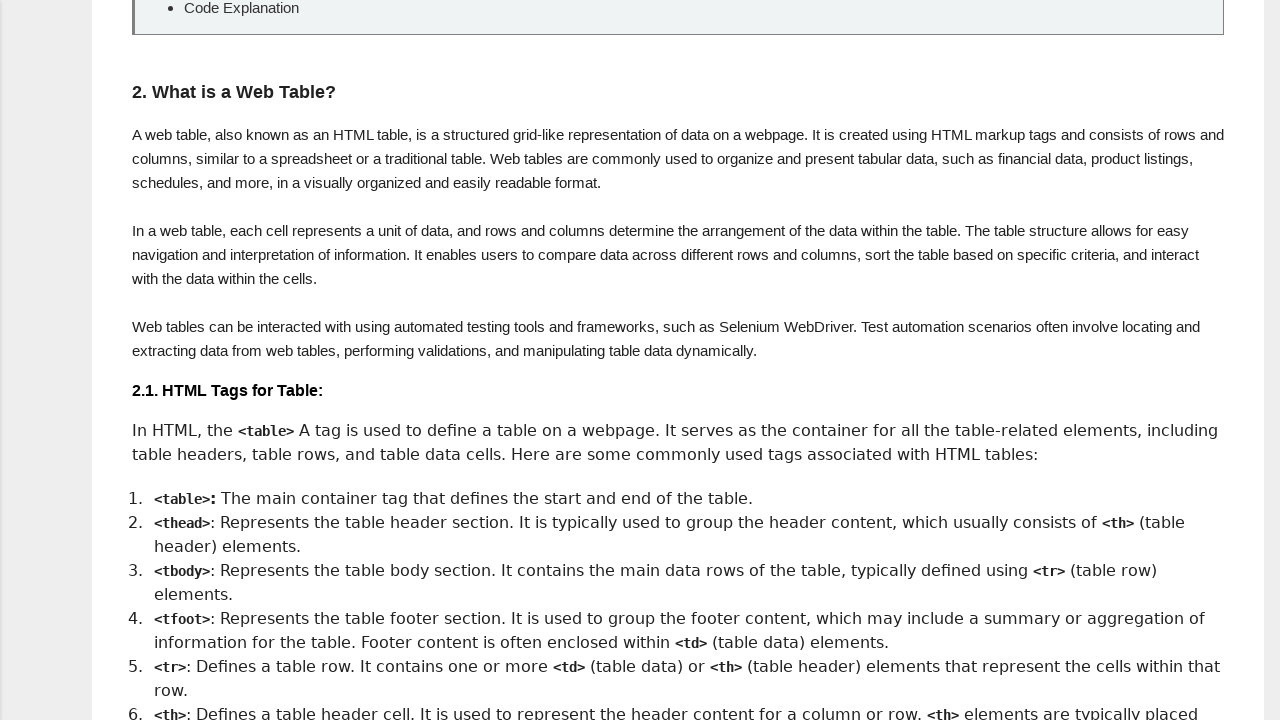

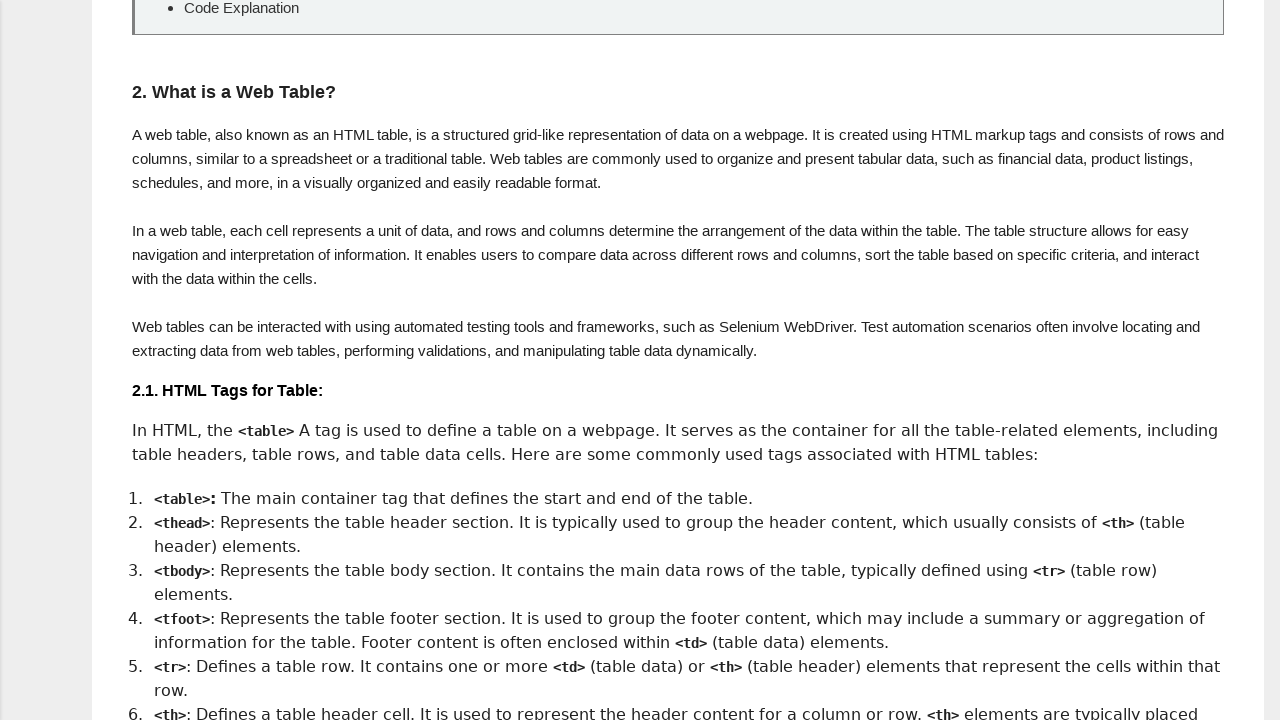